Tests the rich text editor by selecting monospace font from the font picker dropdown and typing text into the editor

Starting URL: https://leafground.com/input.xhtml

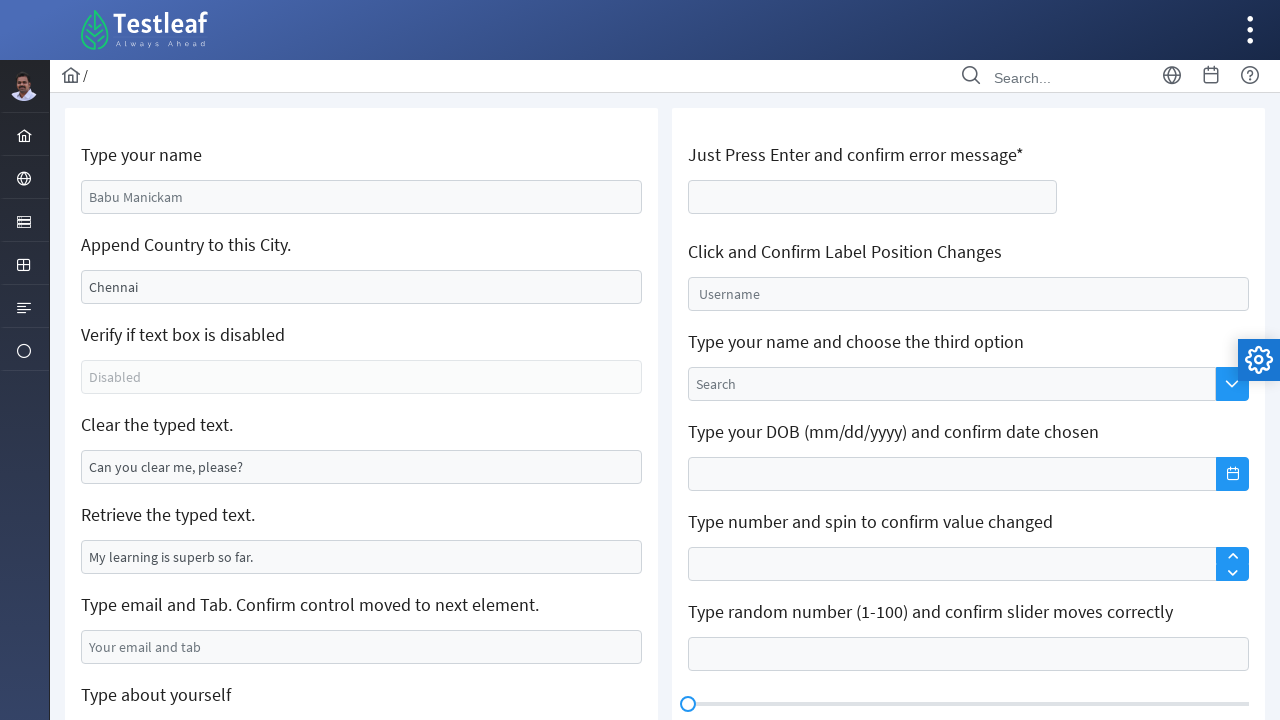

Clicked on font picker to expand options at (144, 360) on xpath=//div[@class='grid formgrid']//span[contains(@class,'ql-font ql-picker')]
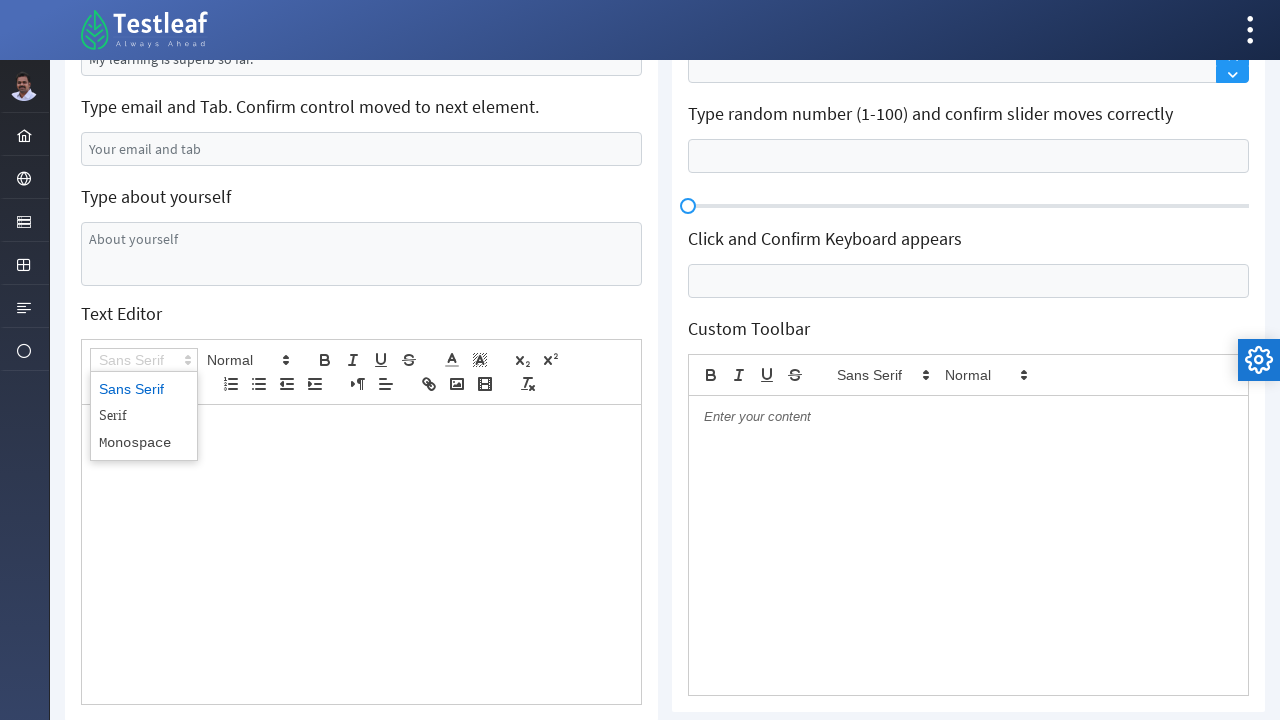

Font picker expanded and displayed options
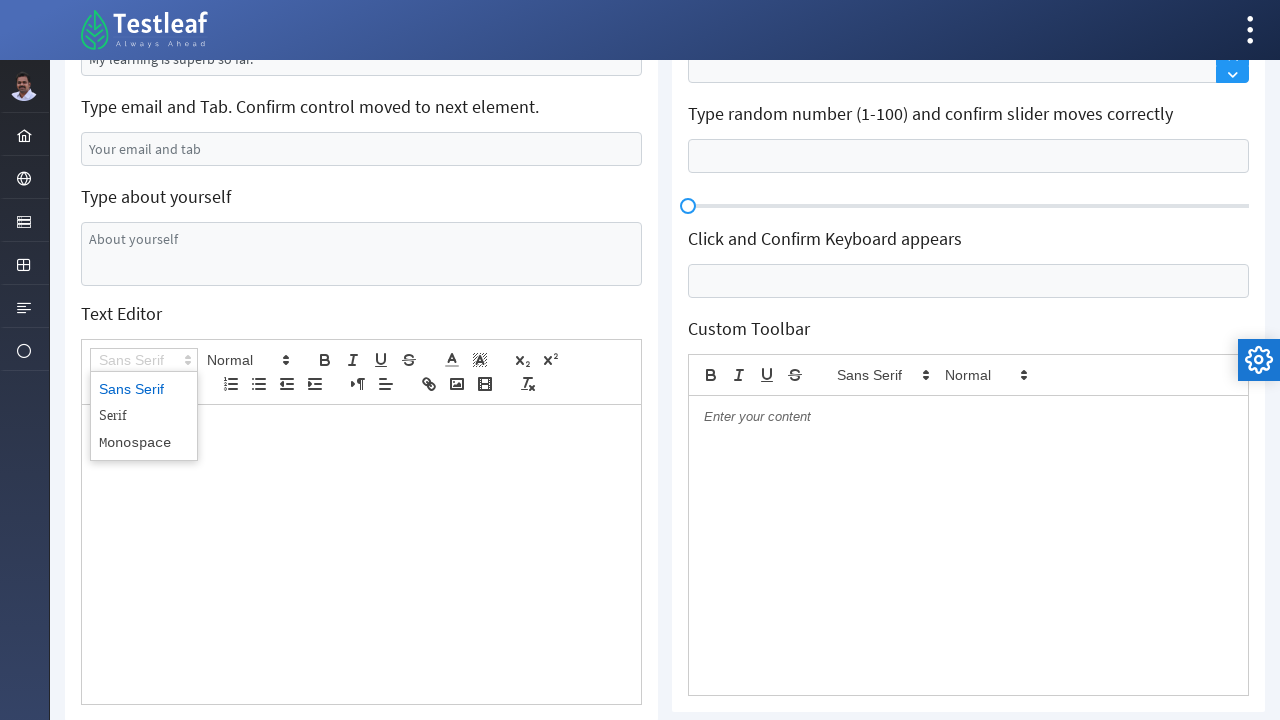

Selected monospace font from dropdown at (144, 442) on xpath=//div[@class='grid formgrid']//span[@class='ql-picker-options']//span[@dat
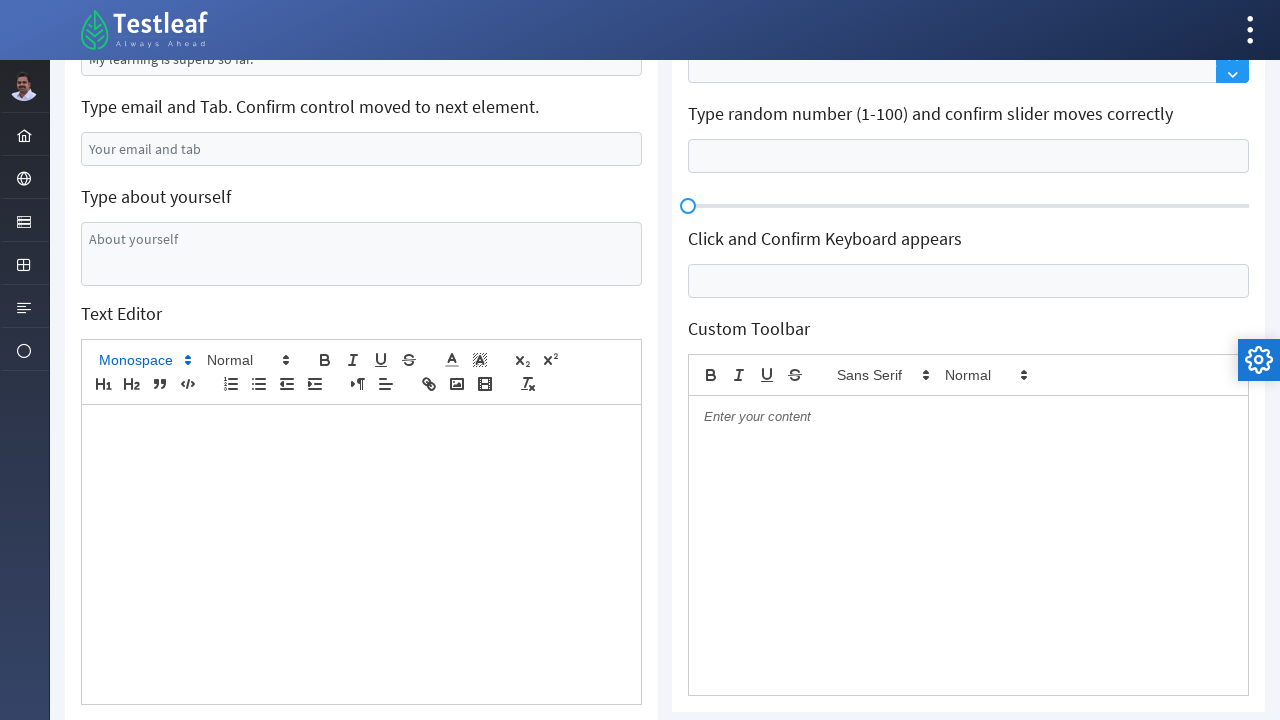

Font picker collapsed after selection
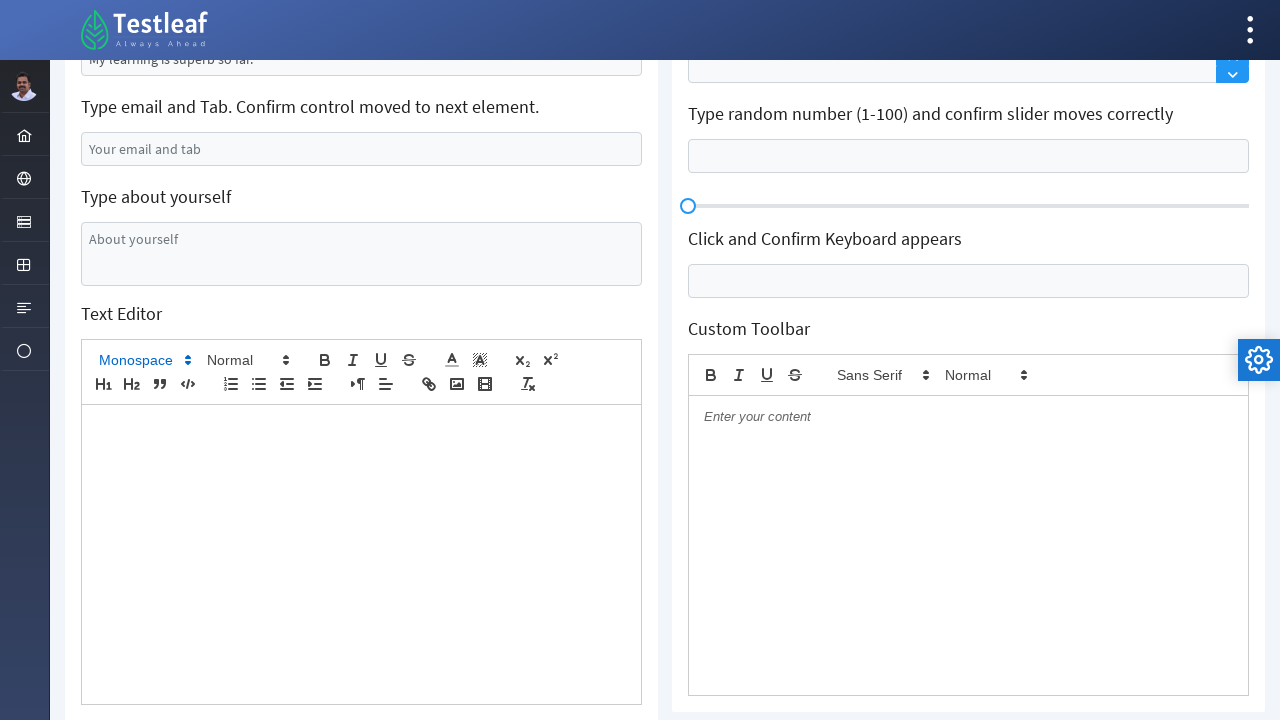

Clicked on rich text editor at (362, 554) on xpath=//div[@id='j_idt88:j_idt103_editor']//div[contains(@class,'ql-editor')]
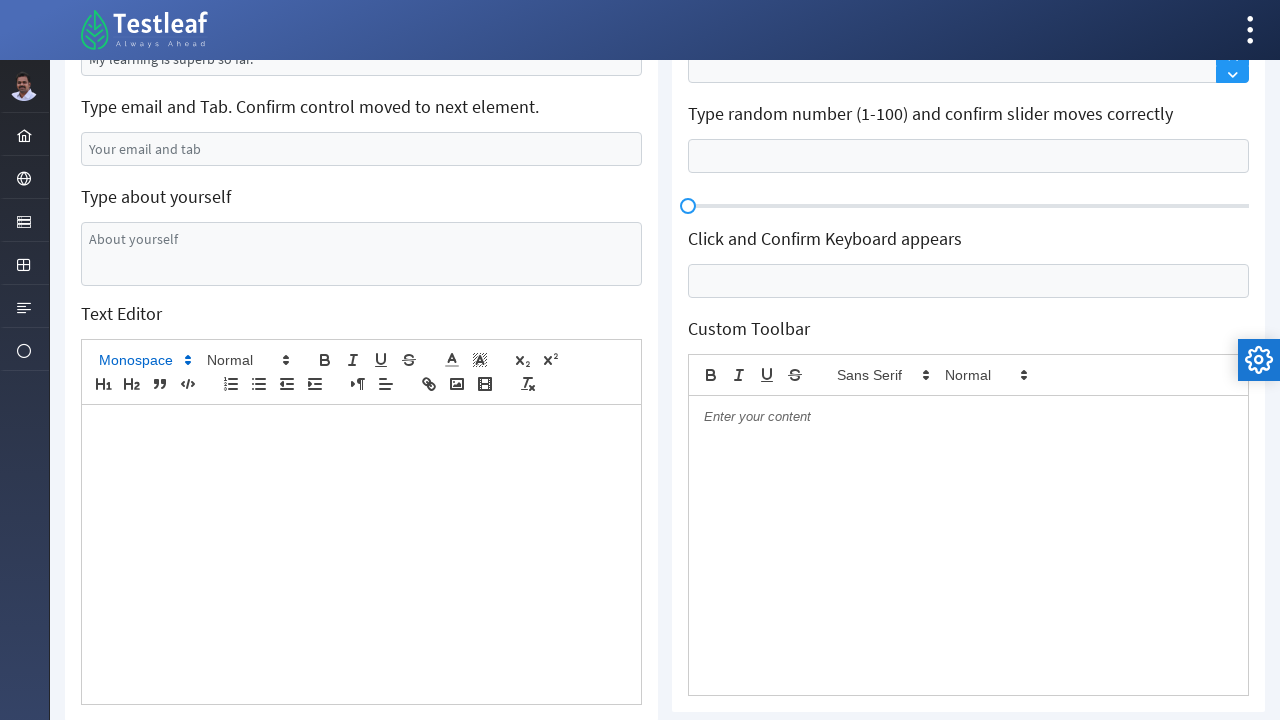

Typed 'This is a test text' into editor with monospace font on xpath=//div[@id='j_idt88:j_idt103_editor']//div[contains(@class,'ql-editor')]
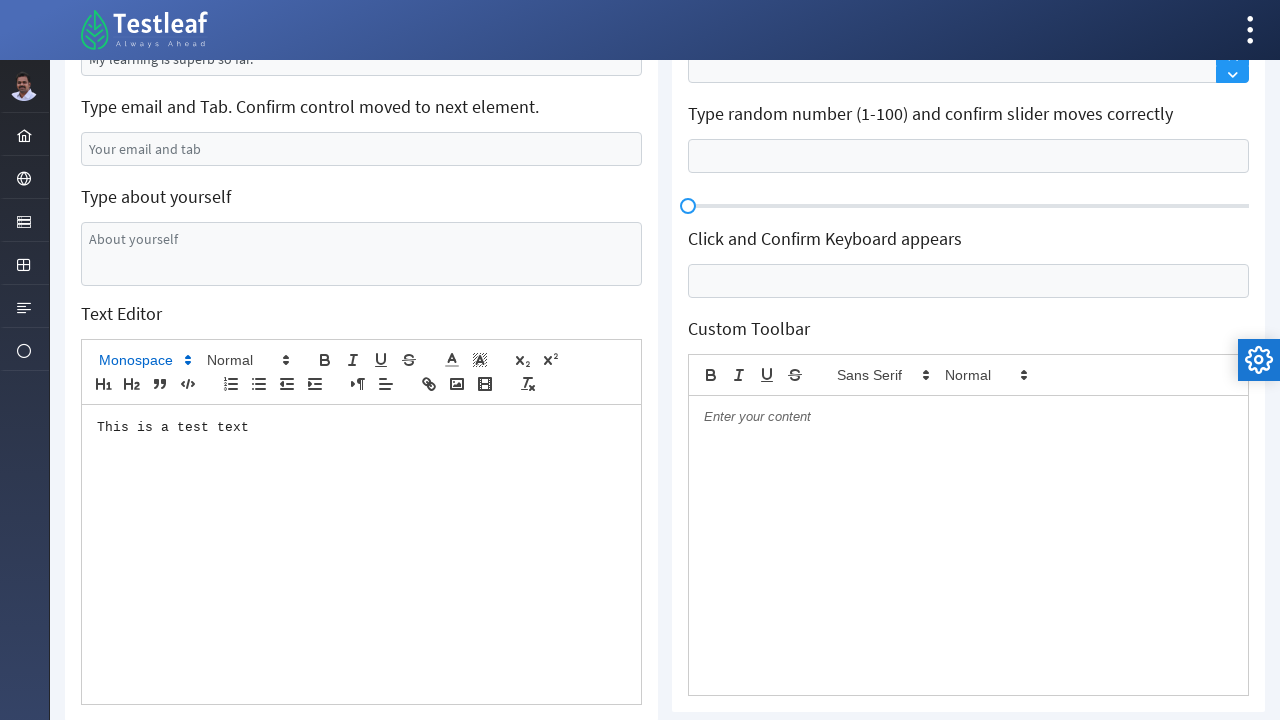

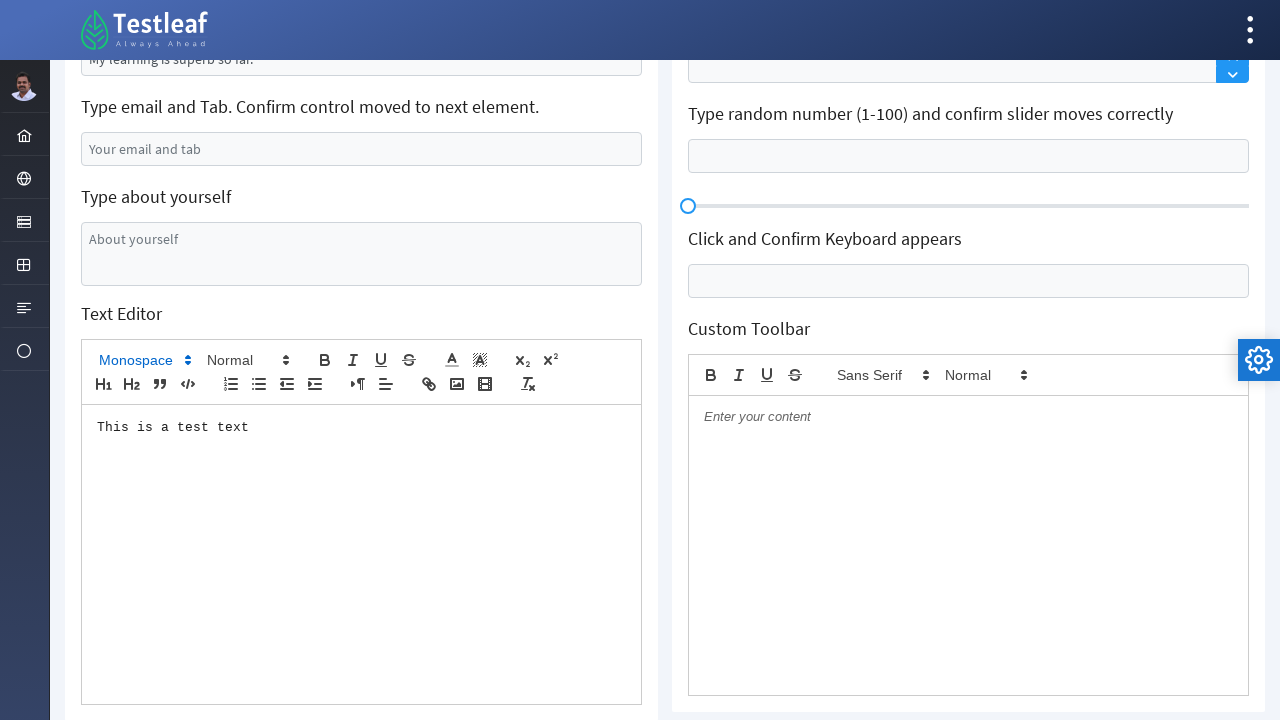